Navigates to the CSDN homepage

Starting URL: https://www.csdn.net/

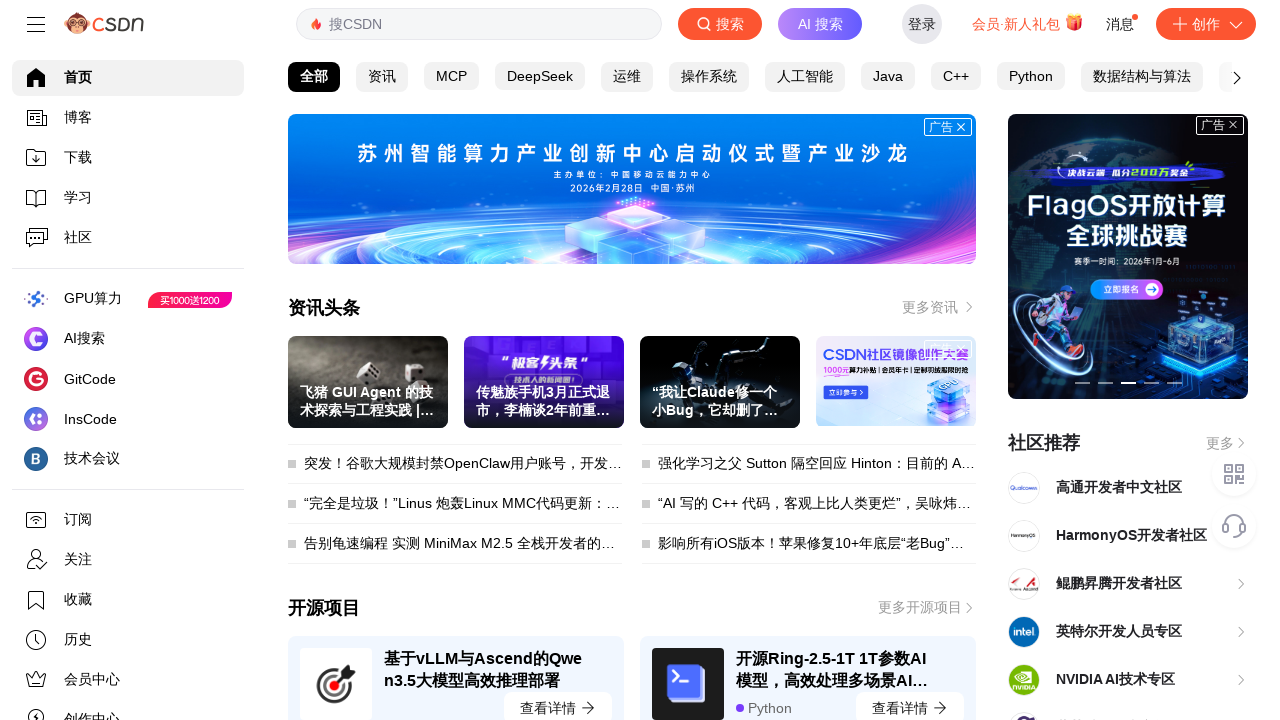

Navigated to CSDN homepage
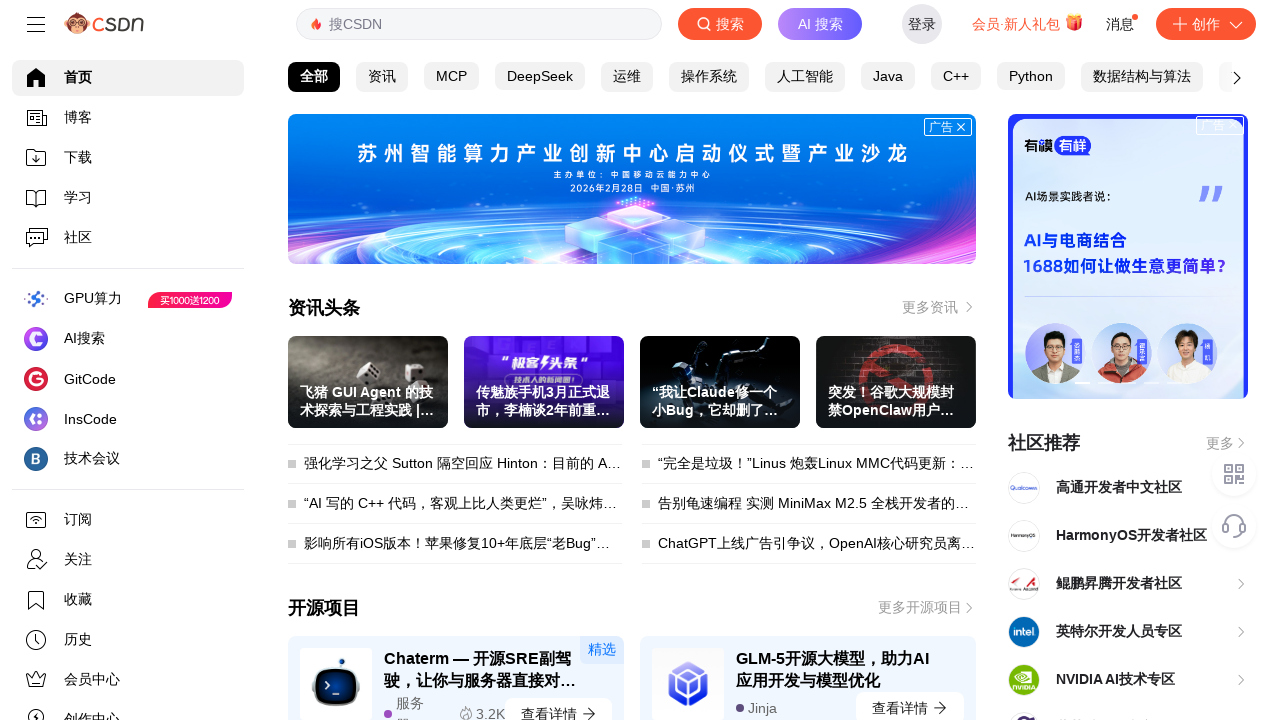

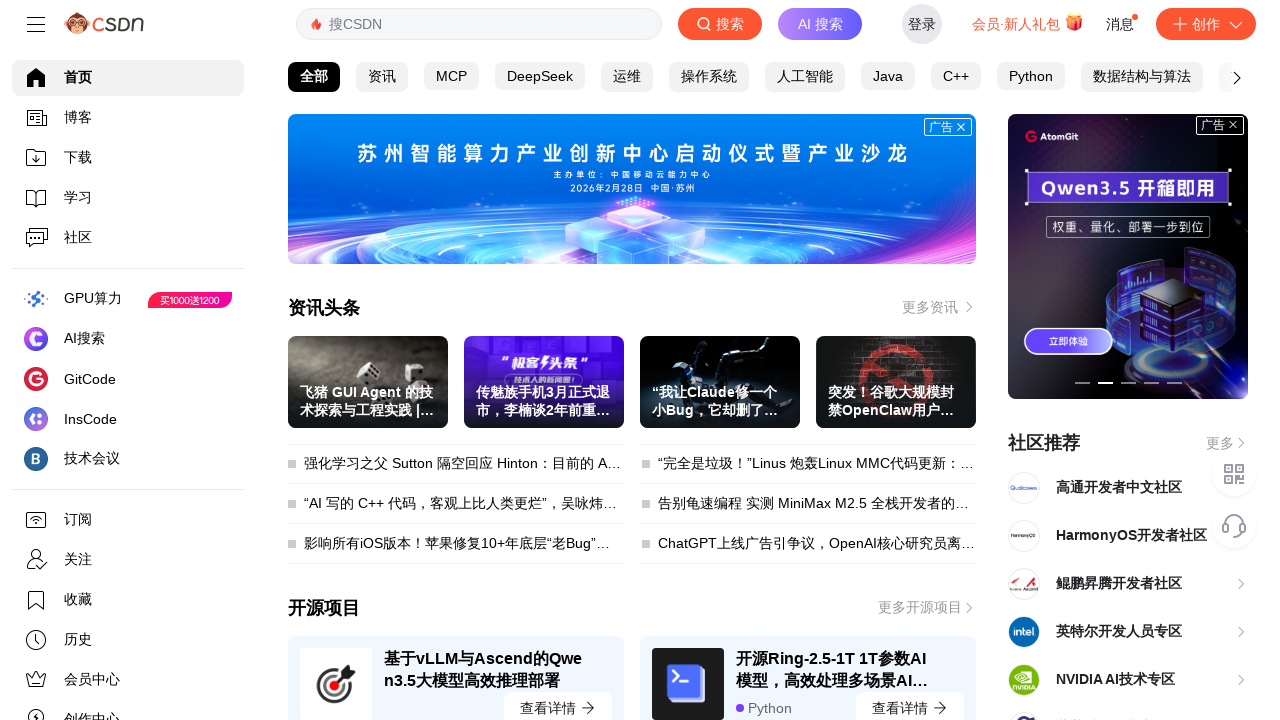